Tests hover functionality by hovering over an avatar image and verifying that a caption becomes visible when the mouse hovers over it.

Starting URL: http://the-internet.herokuapp.com/hovers

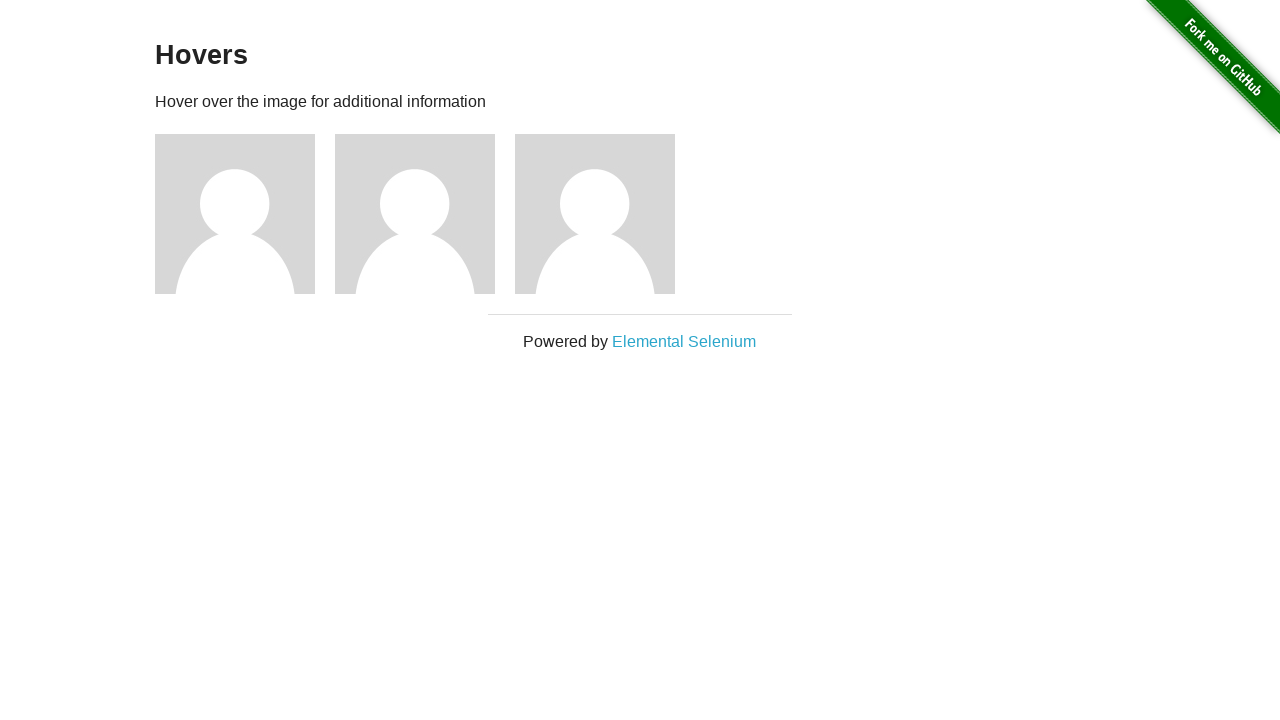

Located the first avatar figure element
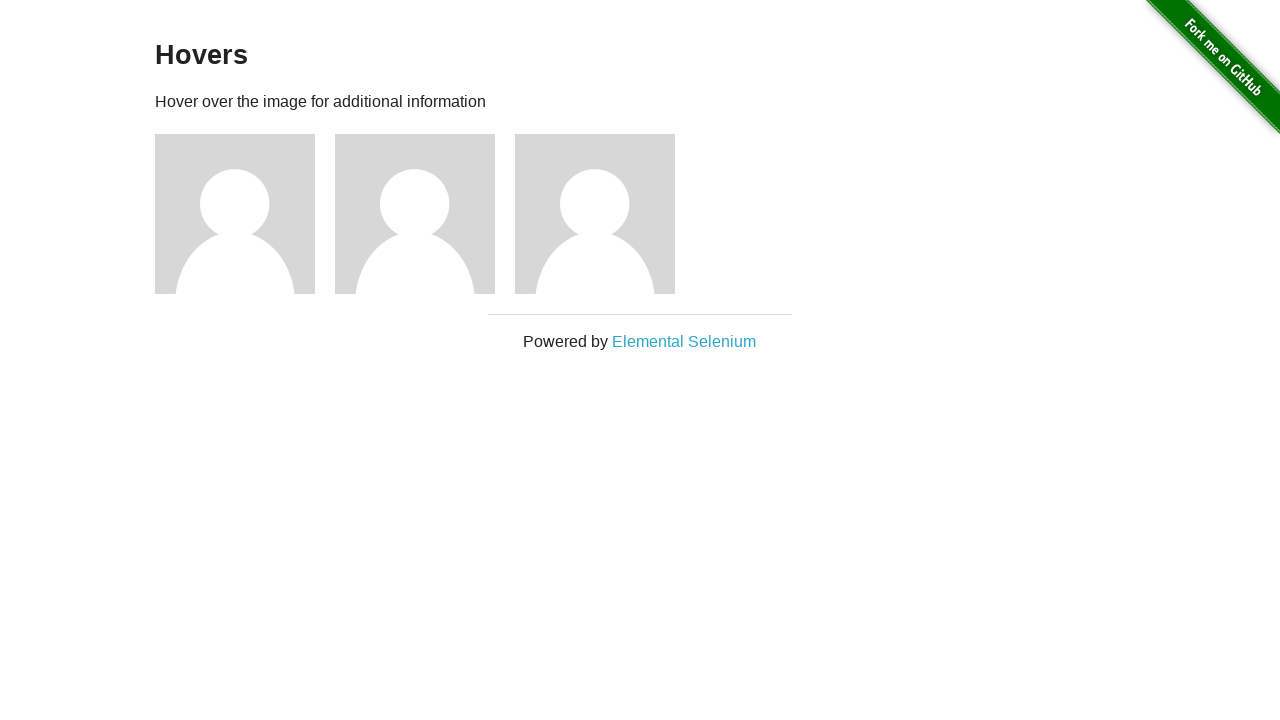

Hovered over the avatar image at (245, 214) on .figure >> nth=0
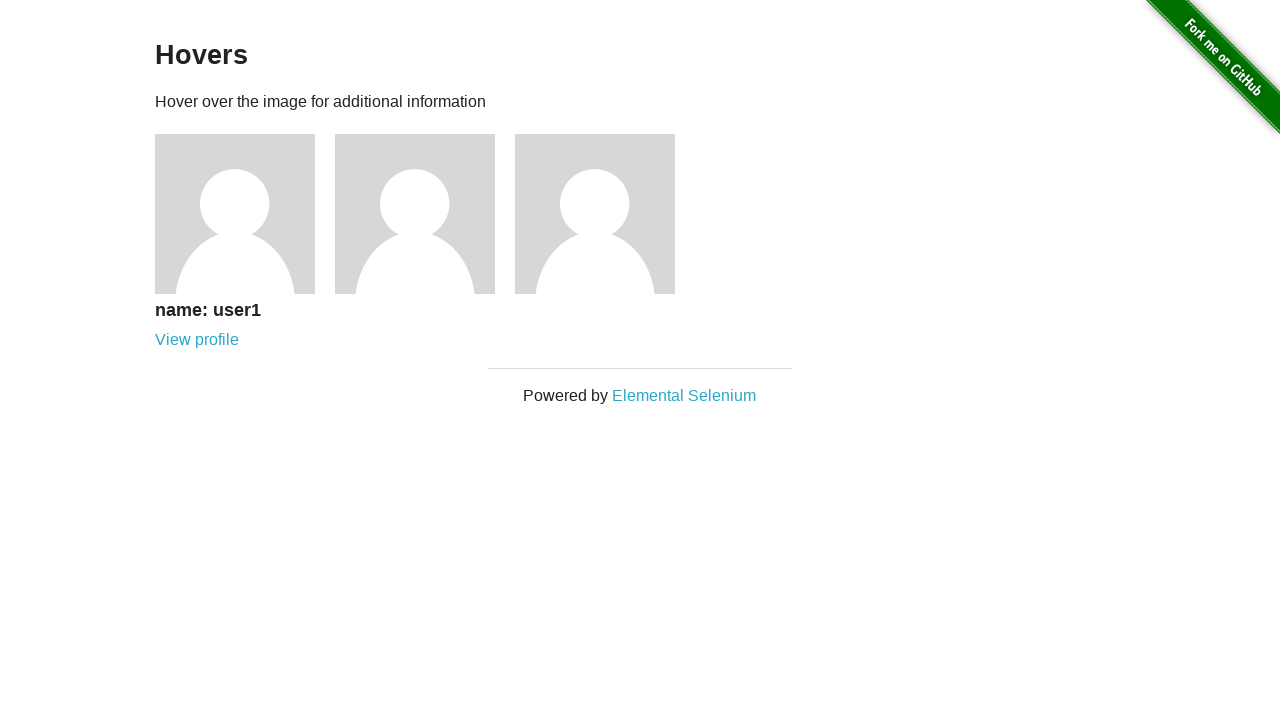

Located the caption element
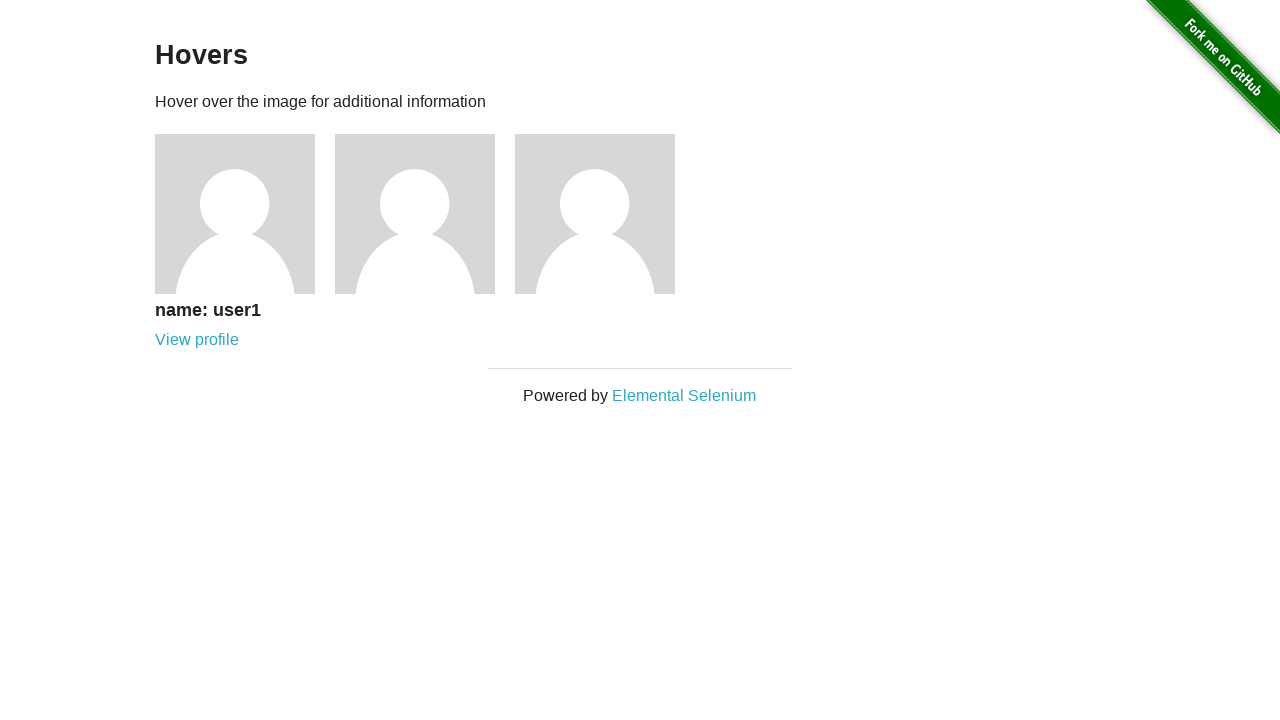

Verified caption is visible on hover
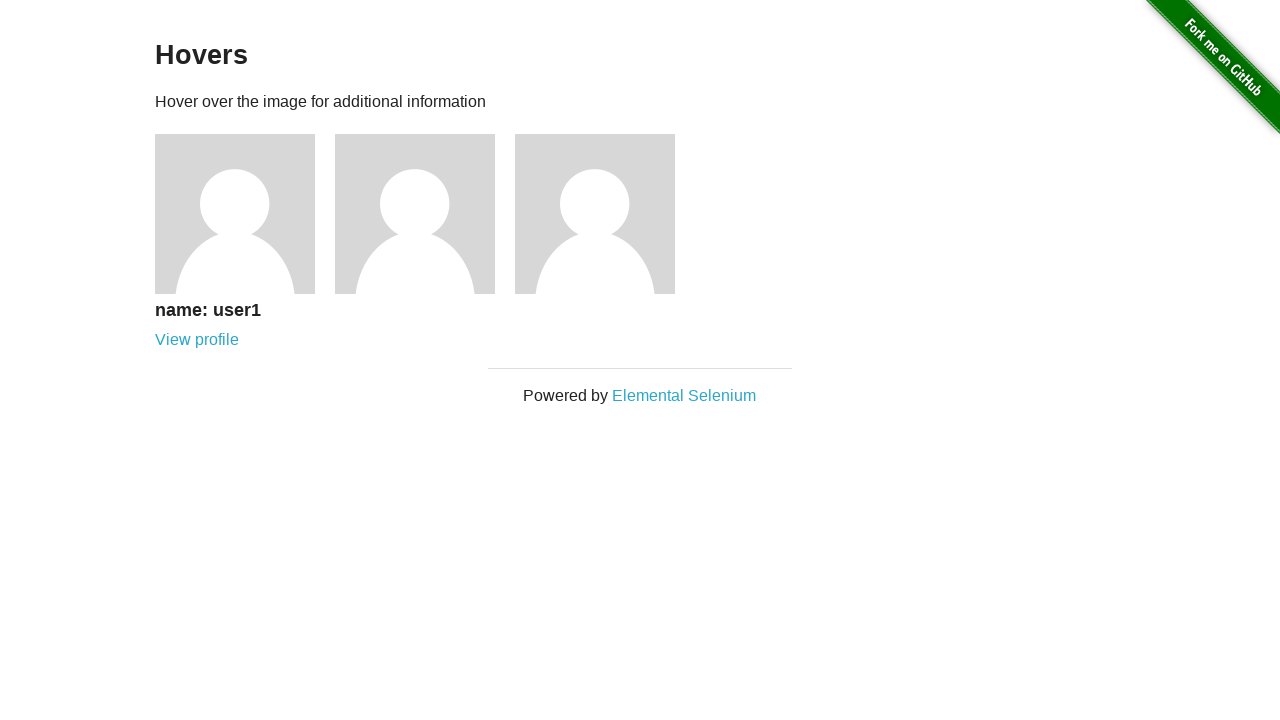

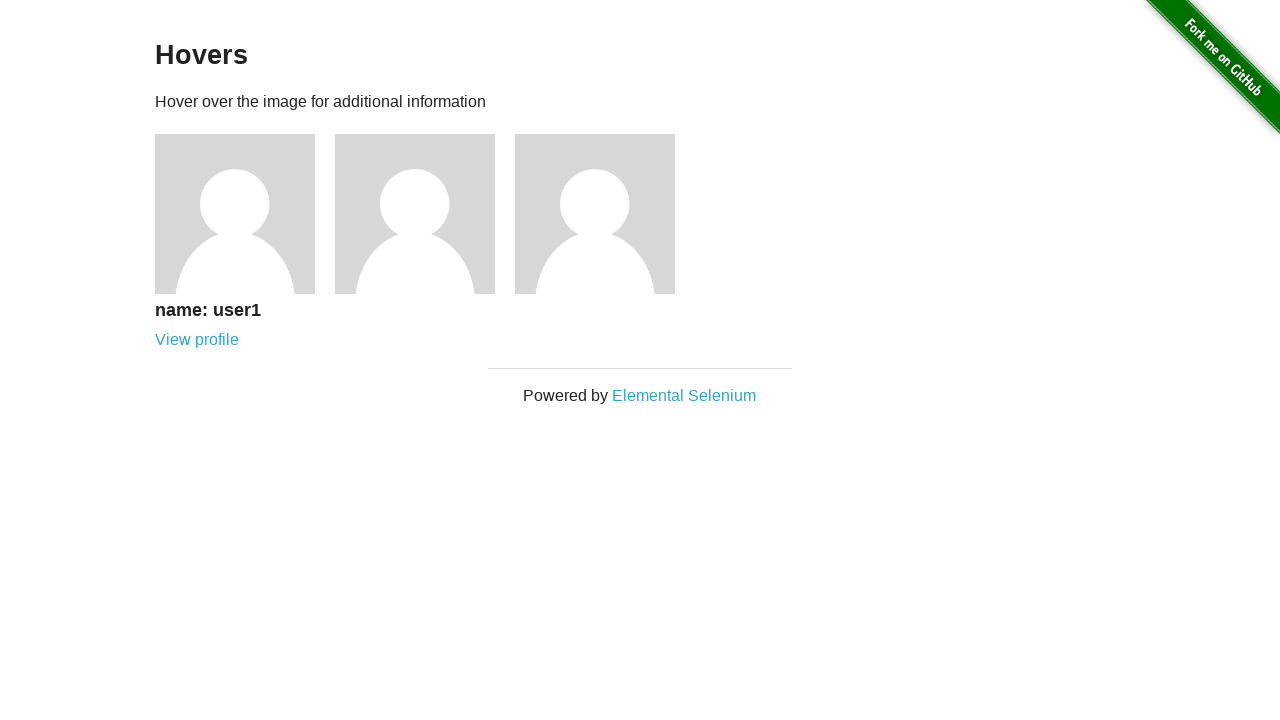